Navigates to the Contact page and verifies the page title

Starting URL: https://alchemy.hguy.co/lms

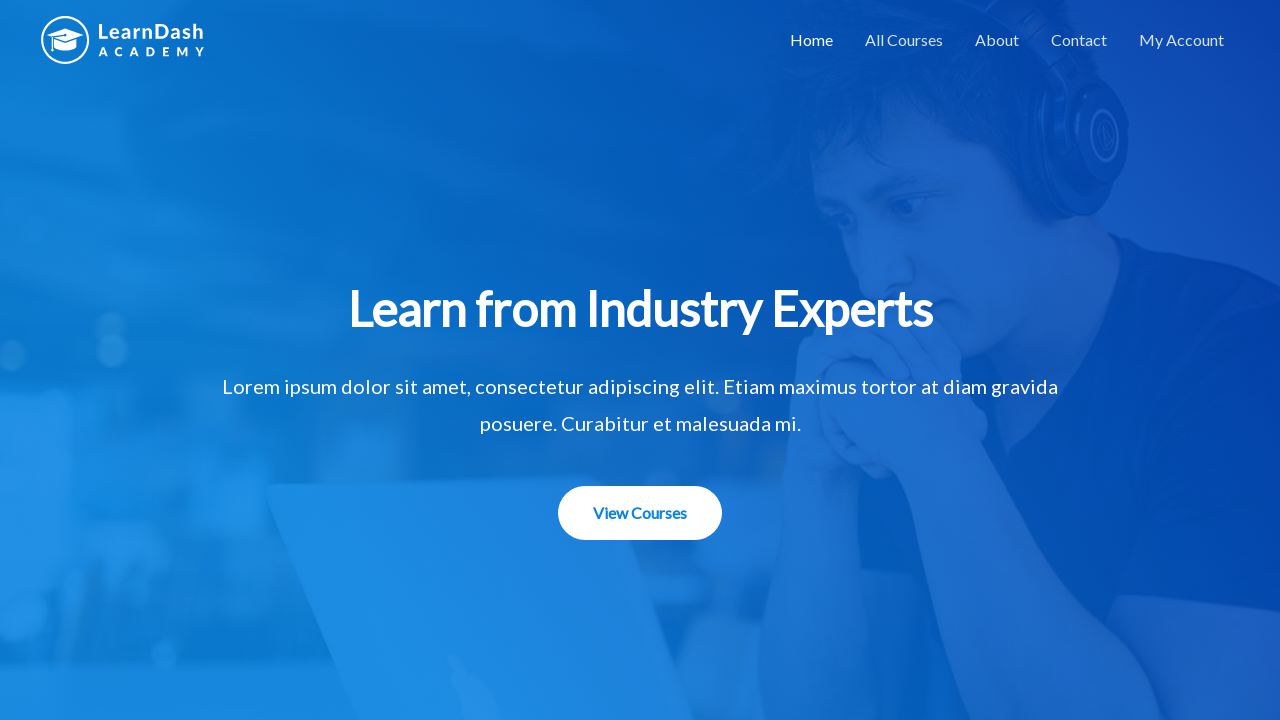

Clicked on Contact link at (1079, 40) on xpath=//a[text()='Contact']
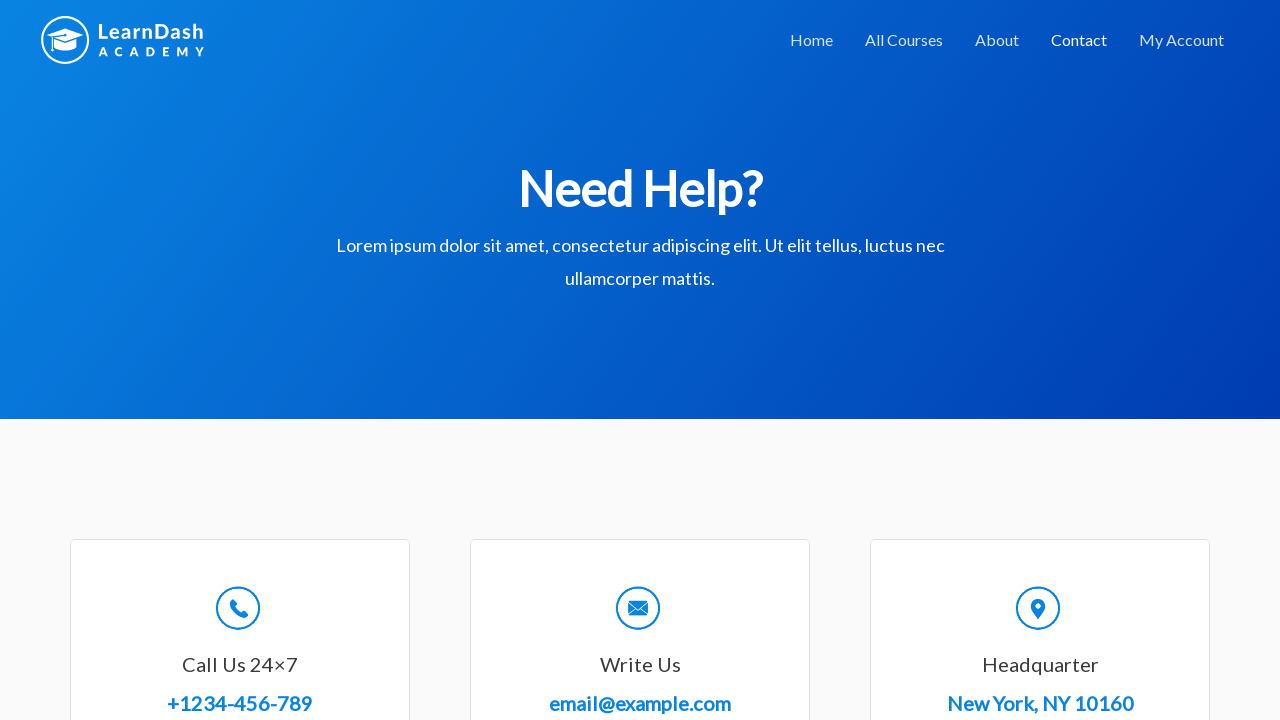

Waited for page to load
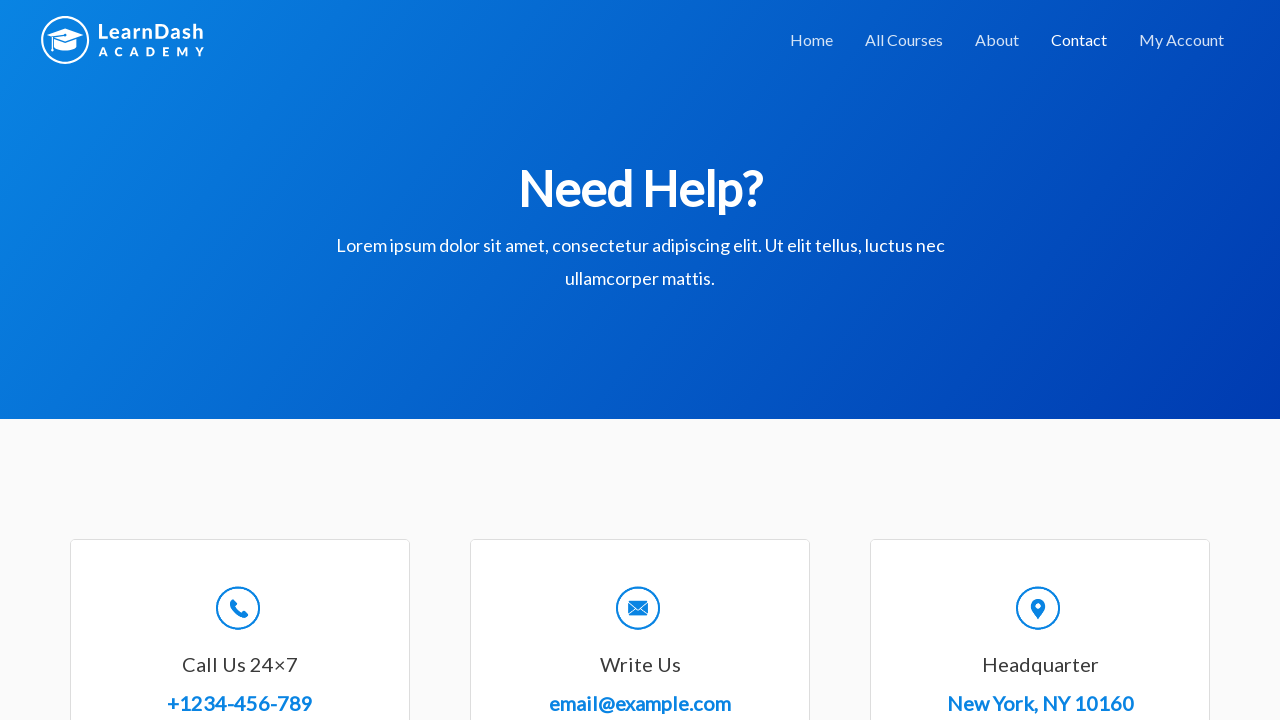

Verified page title is 'Contact – Alchemy LMS'
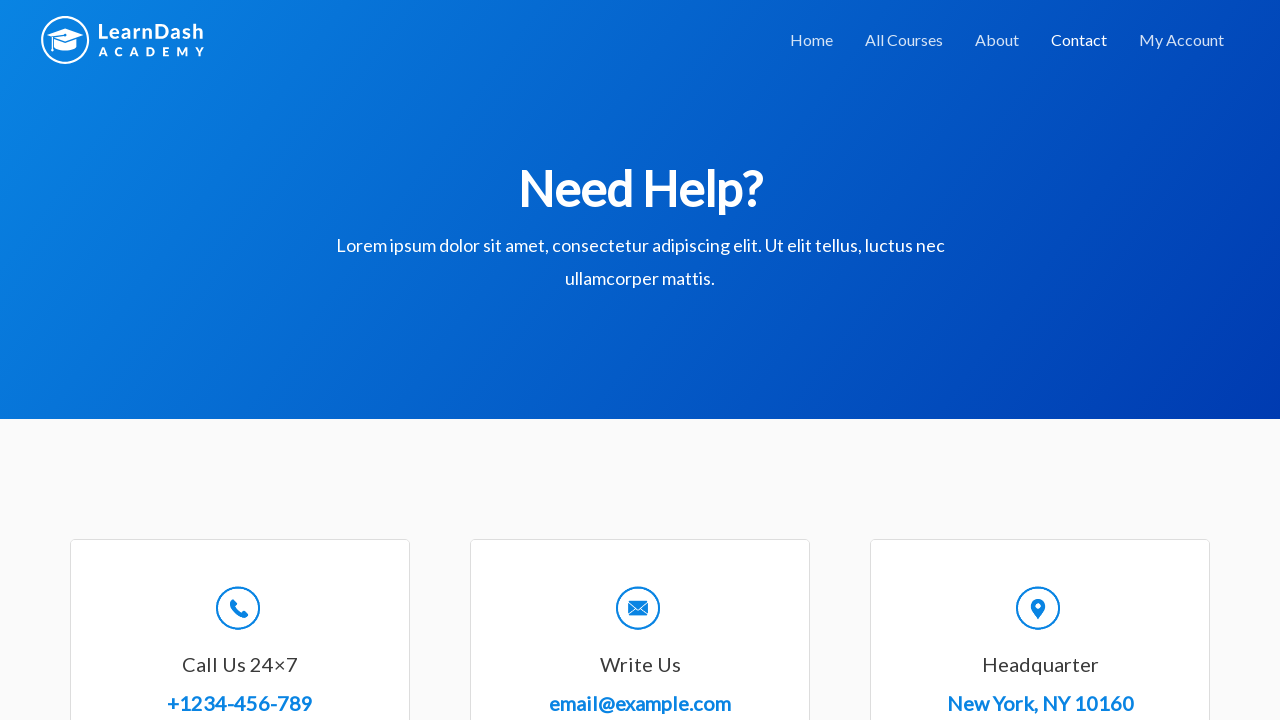

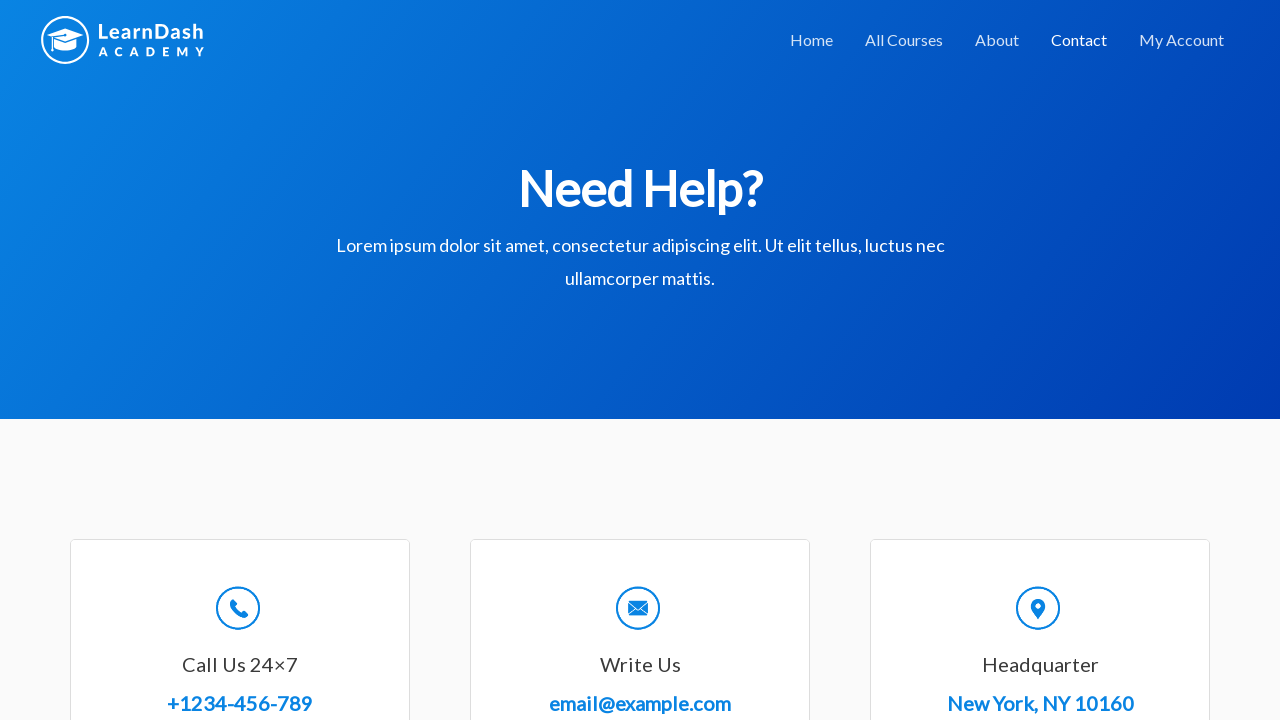